Navigates to Watford Community Housing homepage and verifies the page title

Starting URL: https://www.wcht.org.uk/

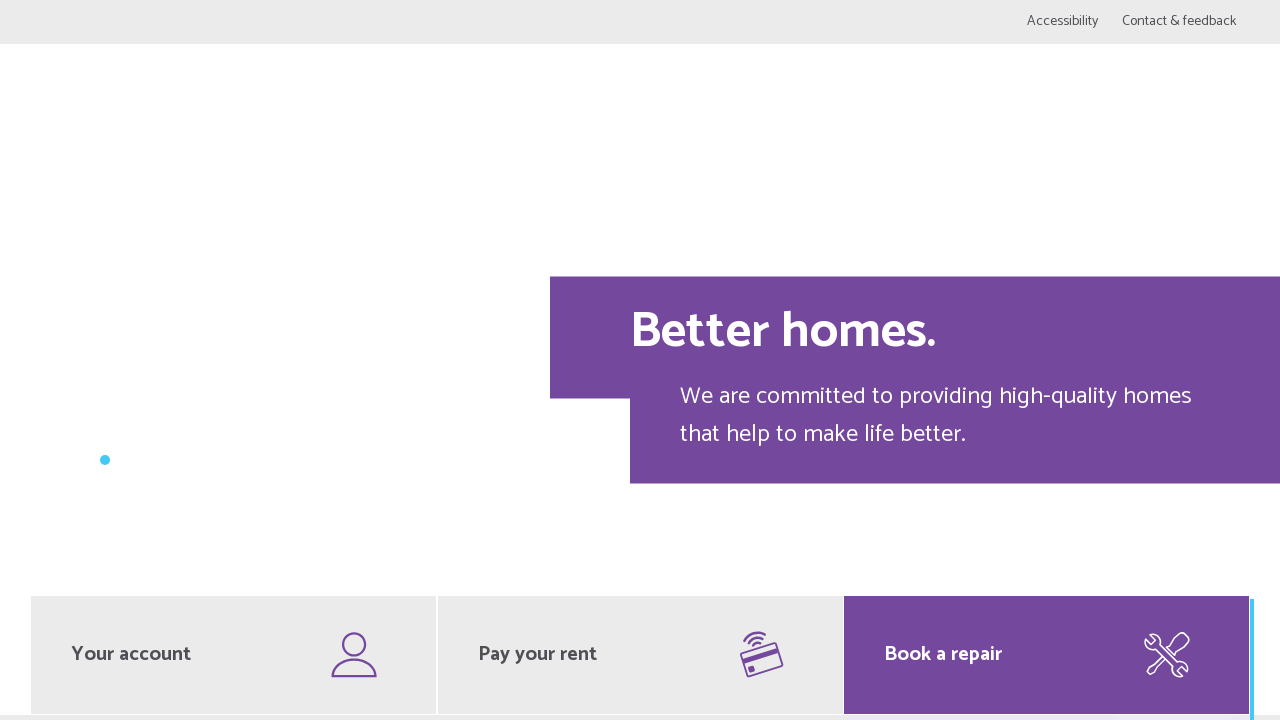

Navigated to Watford Community Housing homepage
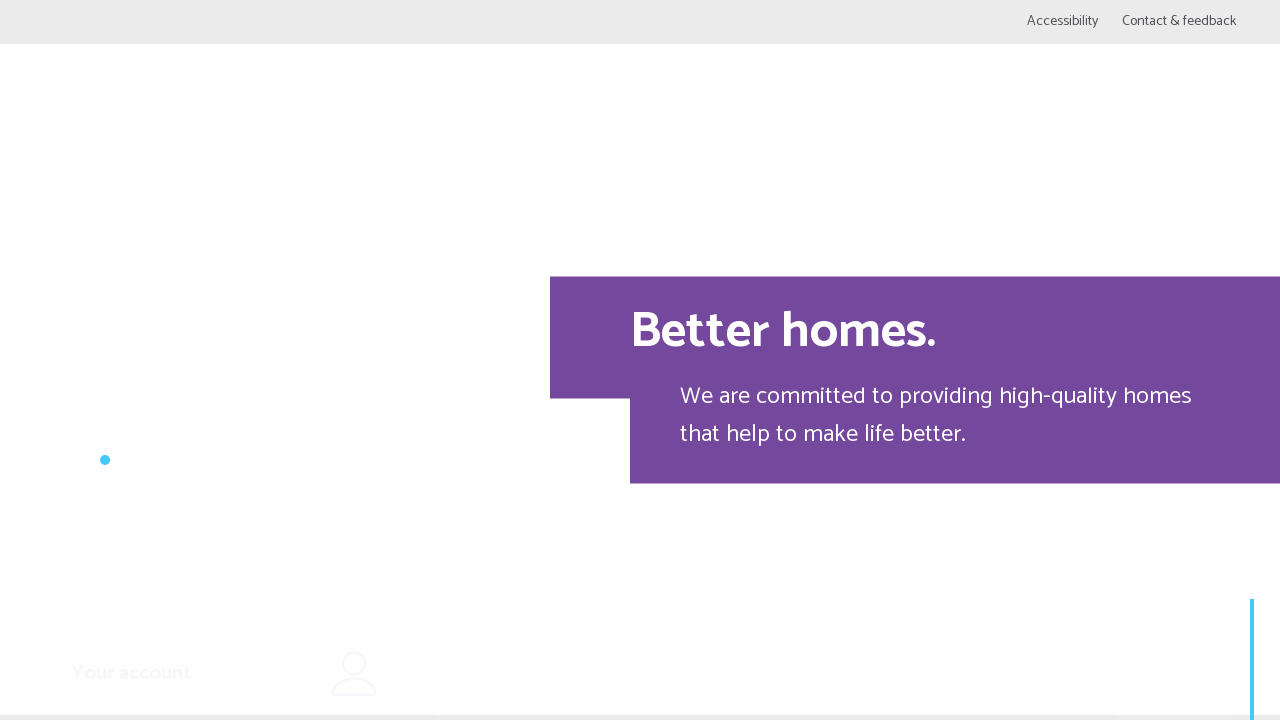

Retrieved page title
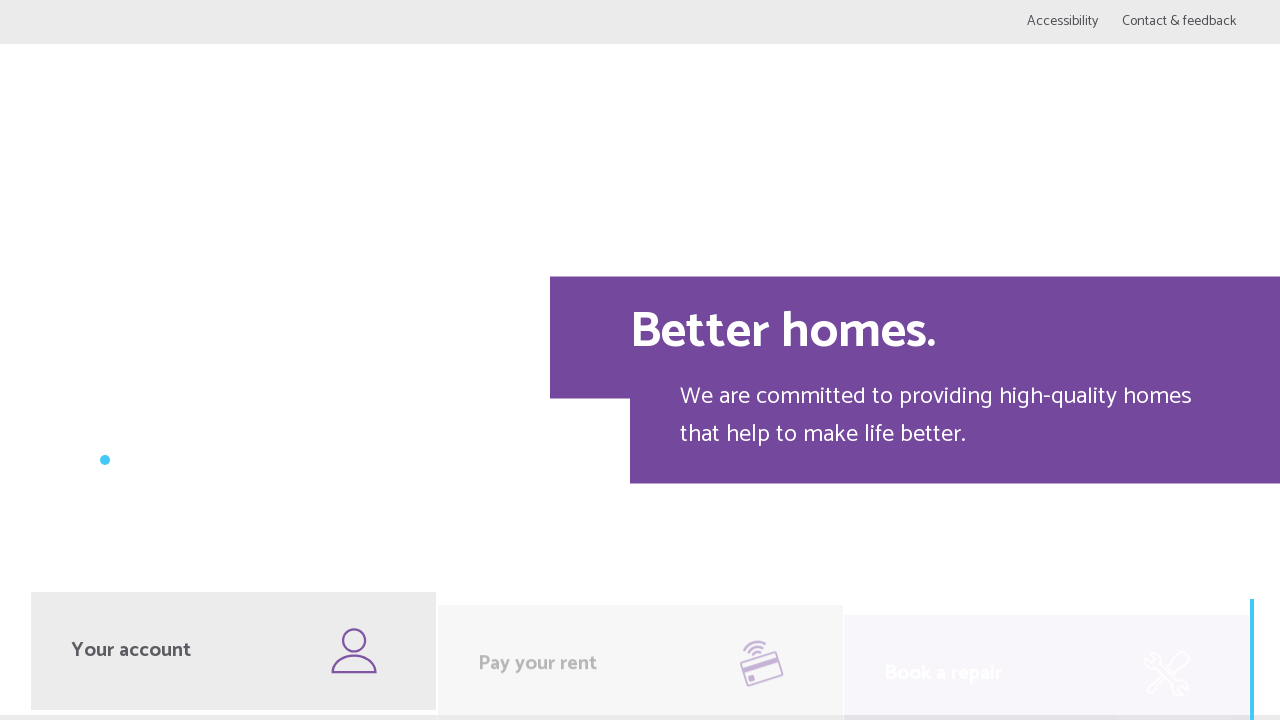

Verified page title contains 'Watford Community Housing'
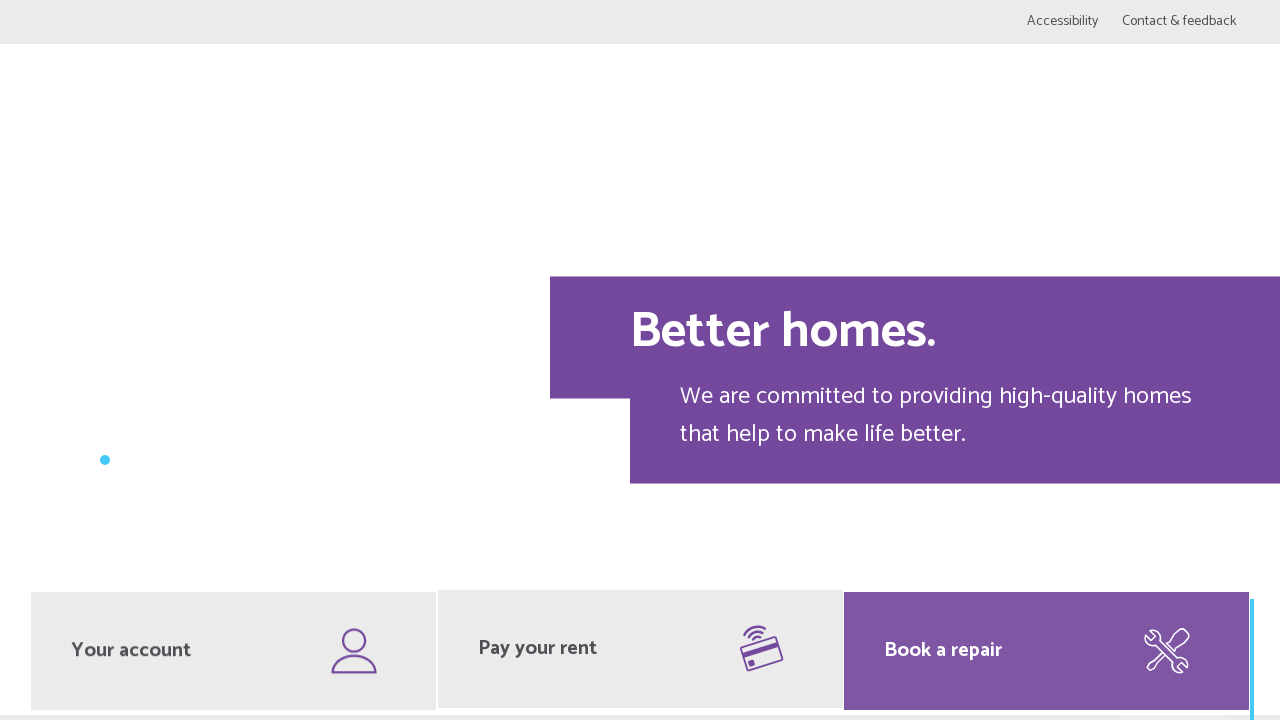

Verified page is not a login page
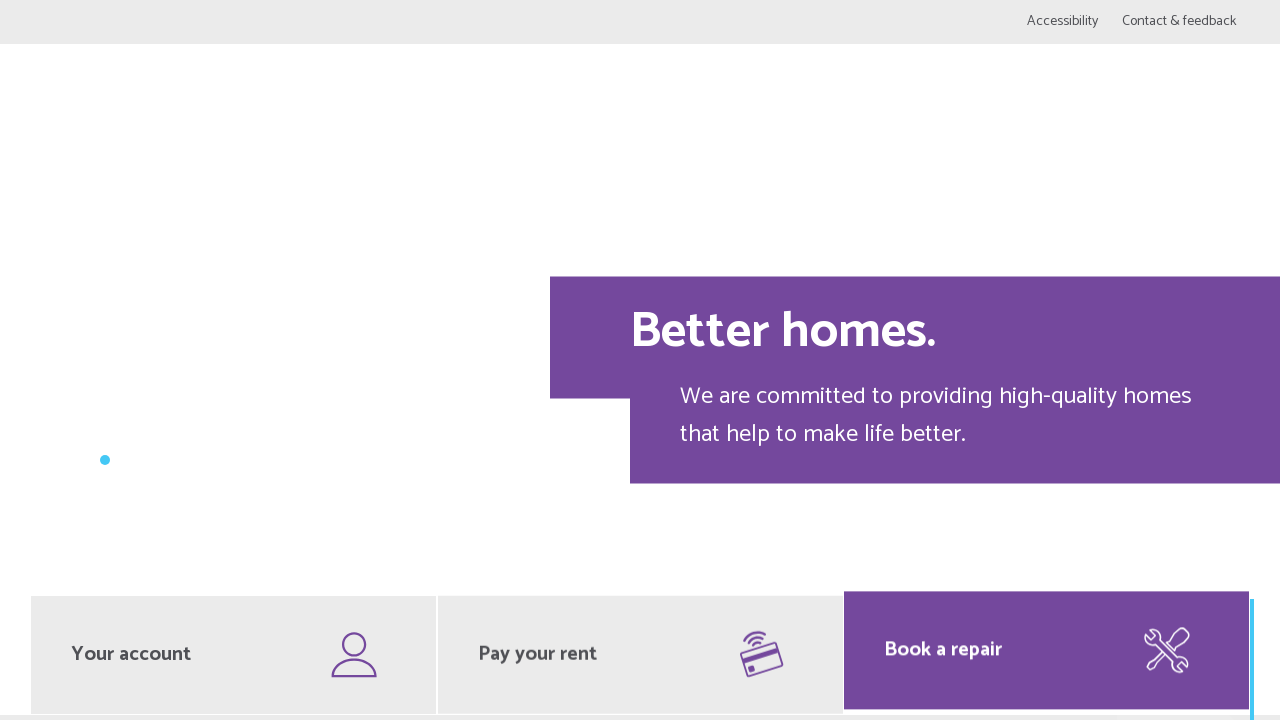

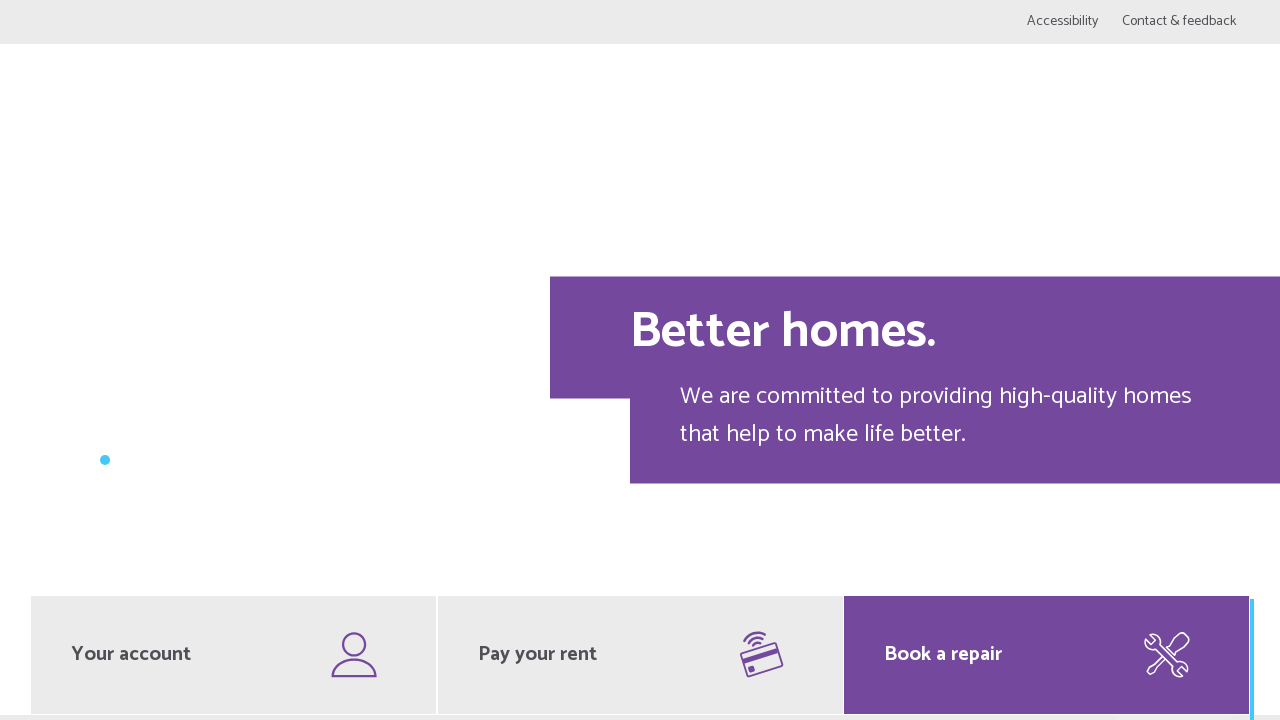